Tests scrolling down the page and clicking the Home button in the floating menu, verifying navigation to the home anchor

Starting URL: https://the-internet.herokuapp.com/floating_menu

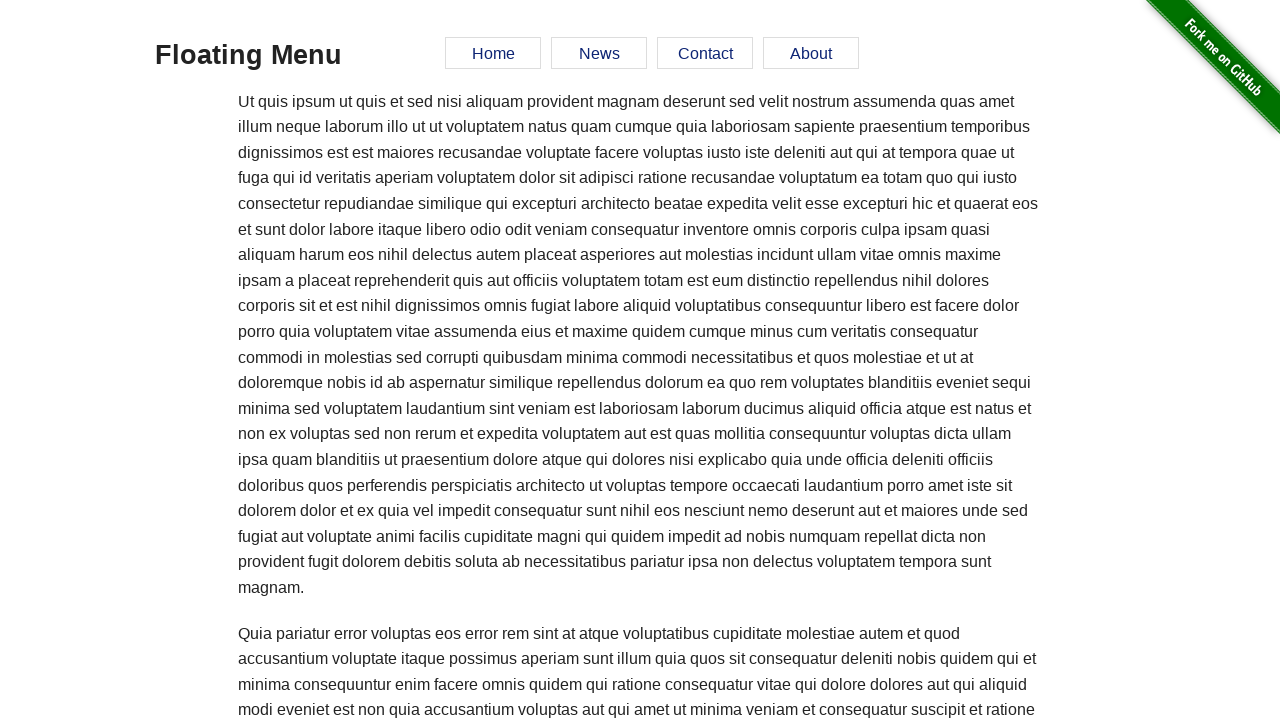

Scrolled down the page by 500 pixels
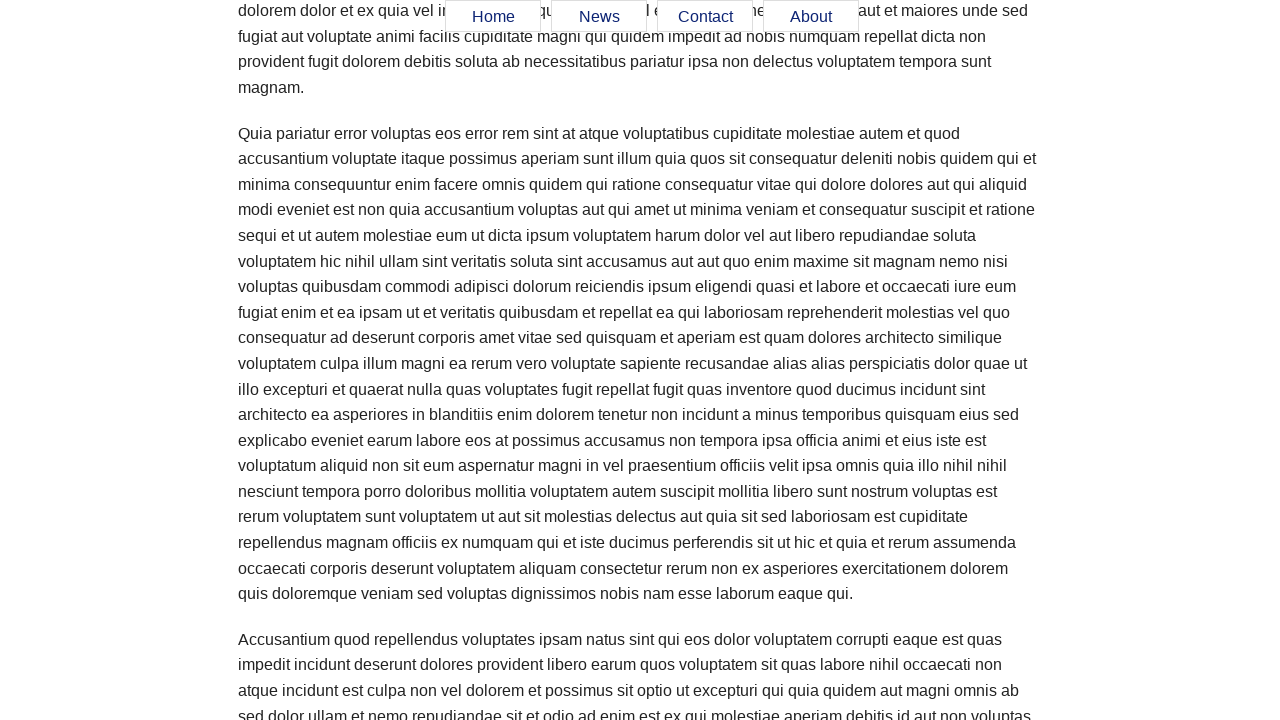

Clicked the Home button in the floating menu at (493, 17) on #menu a[href='#home']
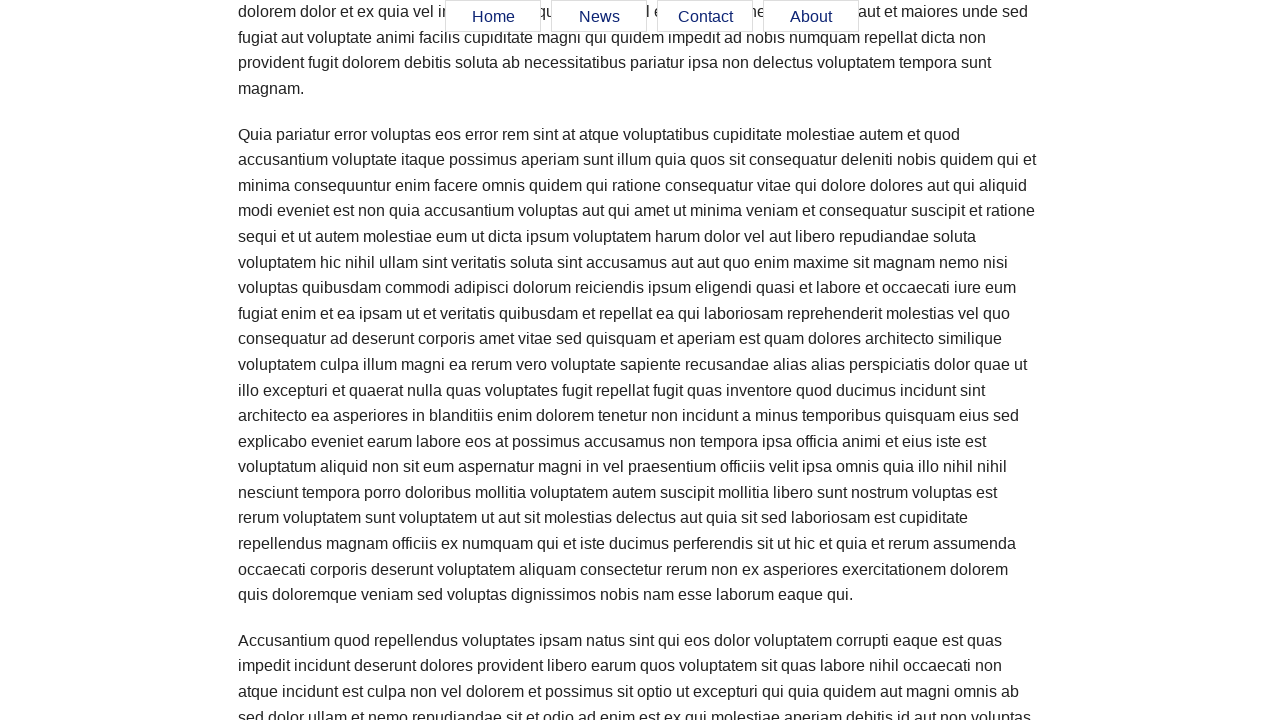

Verified navigation to home anchor in URL
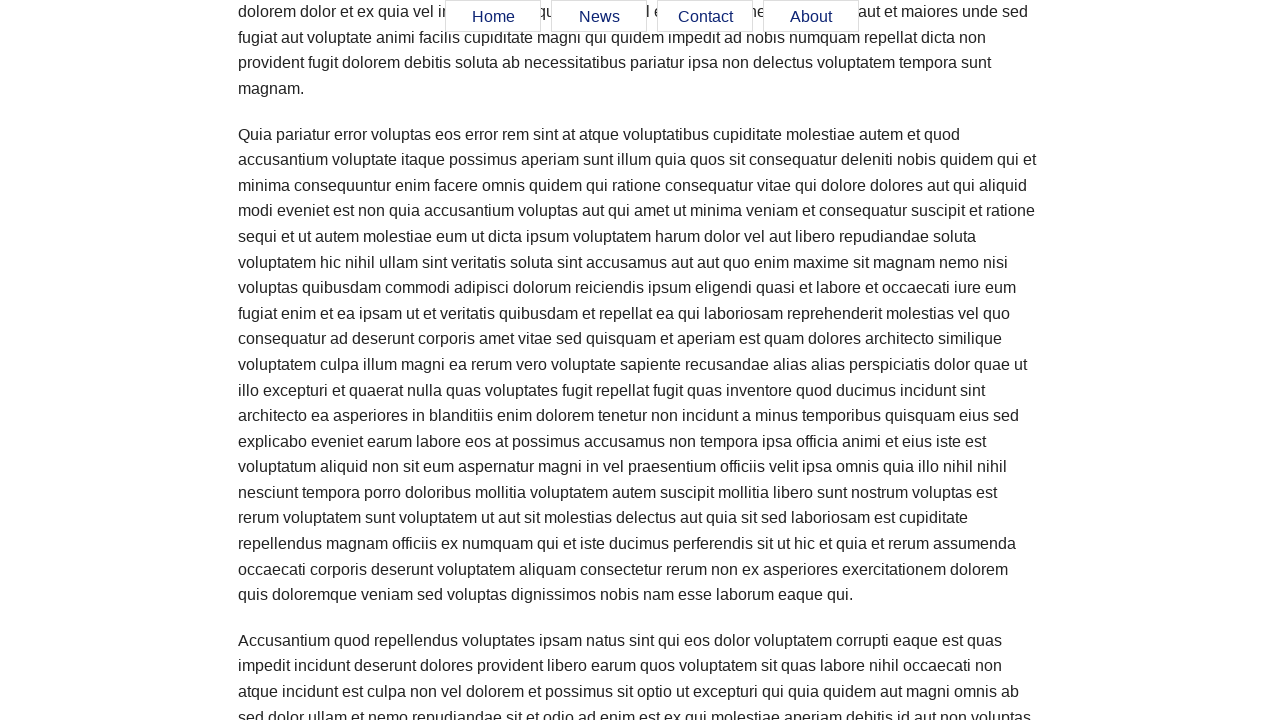

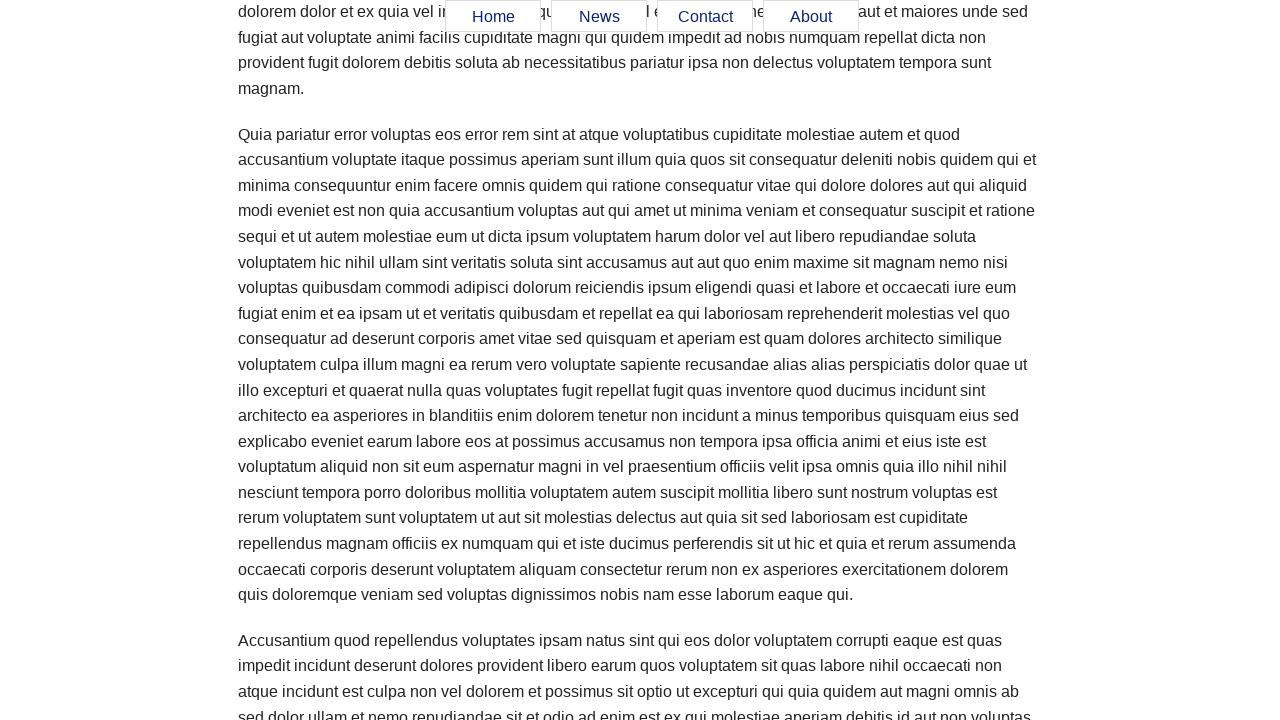